Opens a new browser tab, navigates to a different page in the new tab, and verifies that there are two window handles open.

Starting URL: https://the-internet.herokuapp.com/windows

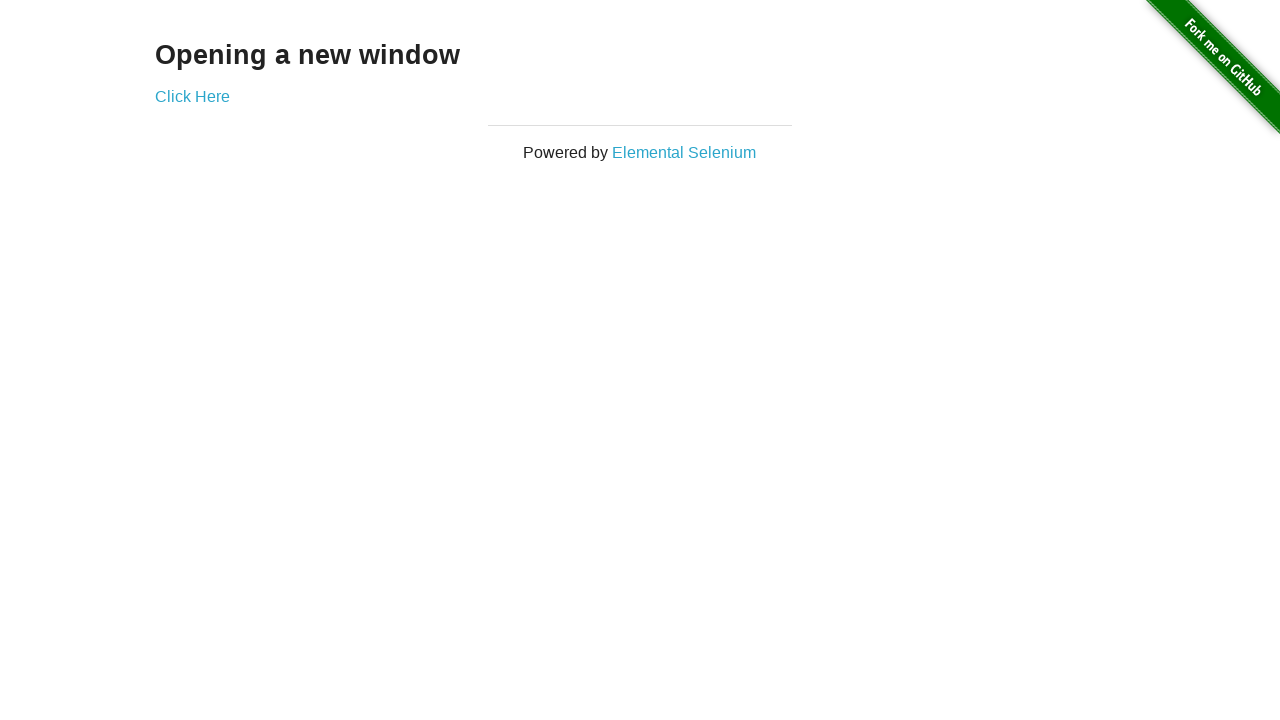

Opened a new browser tab
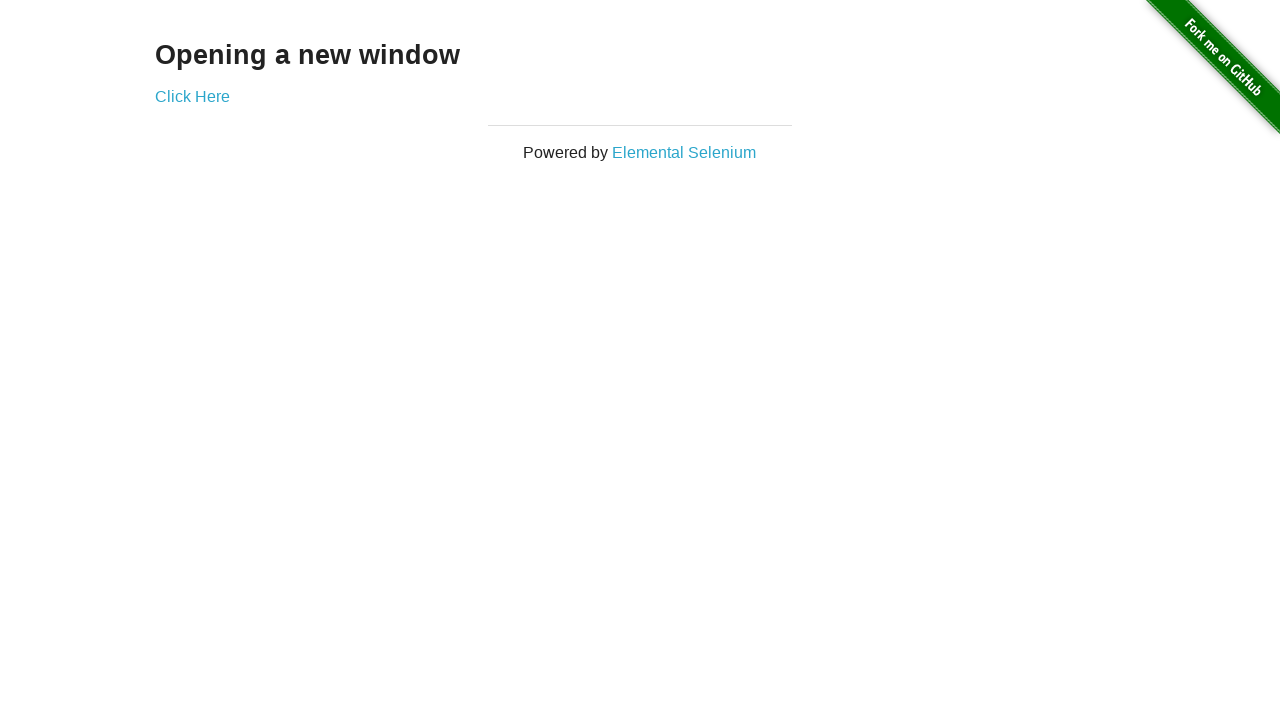

Navigated to typos page in new tab
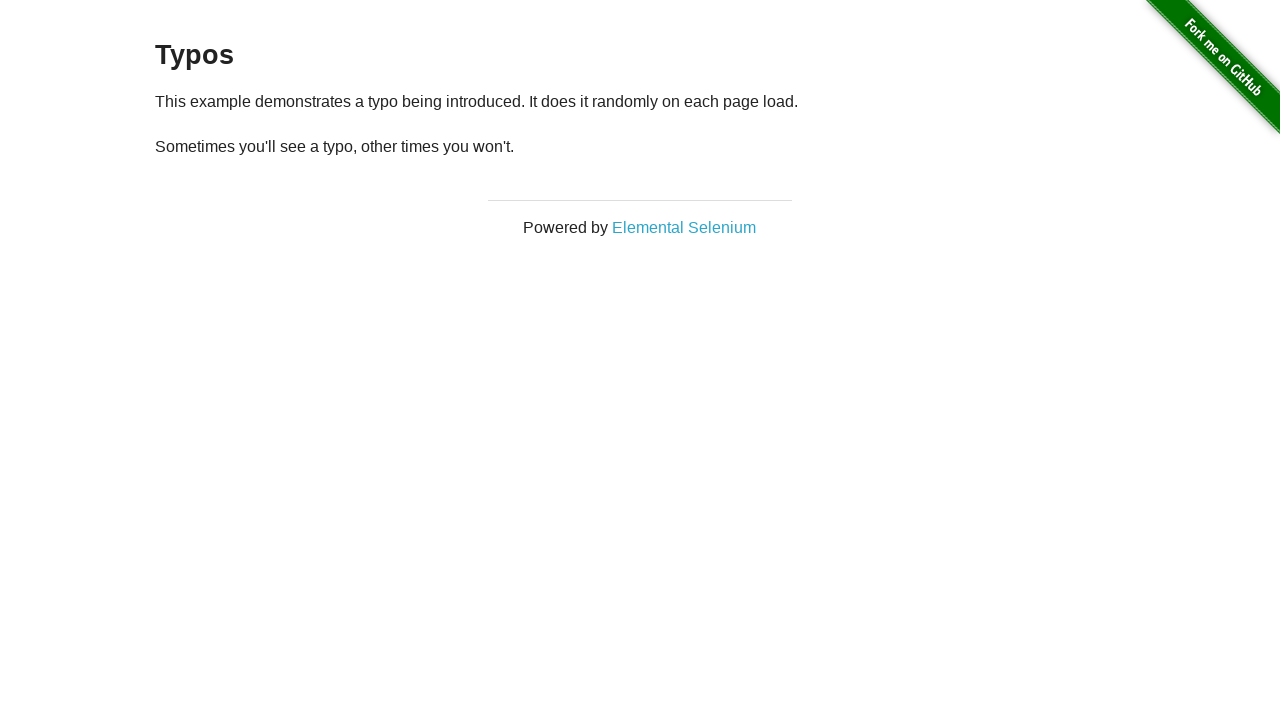

Verified that 2 browser tabs are open
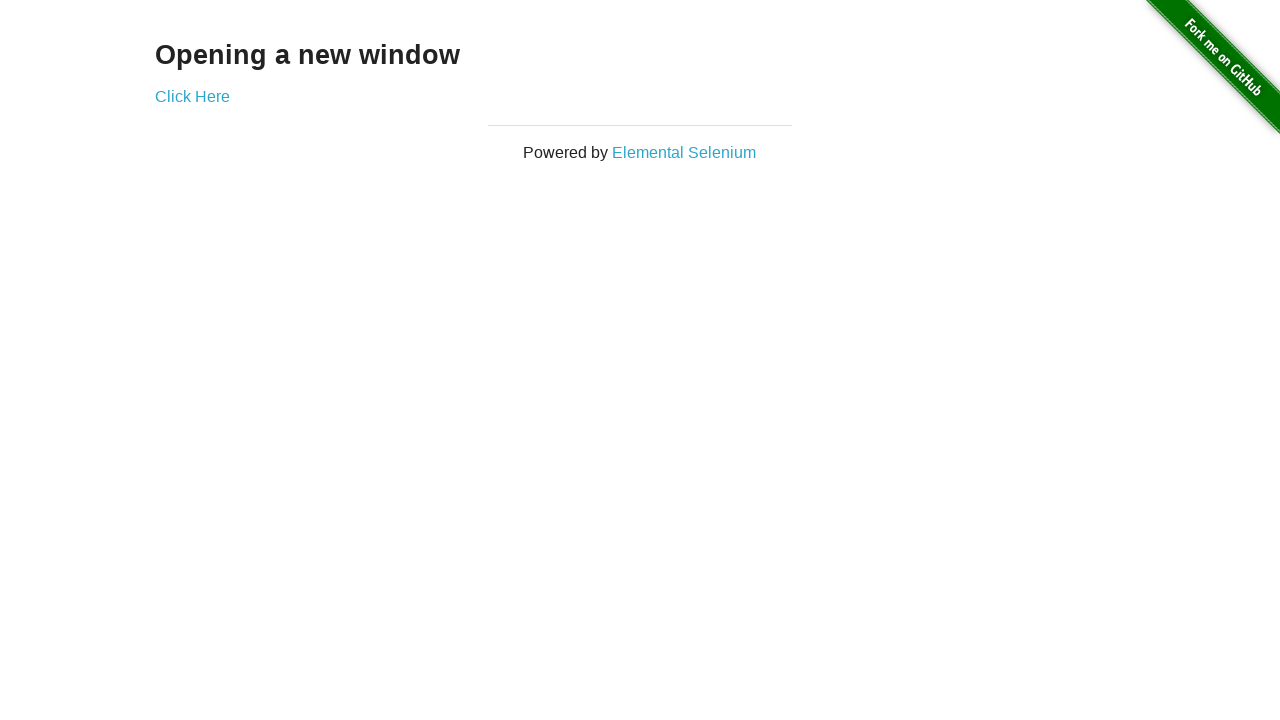

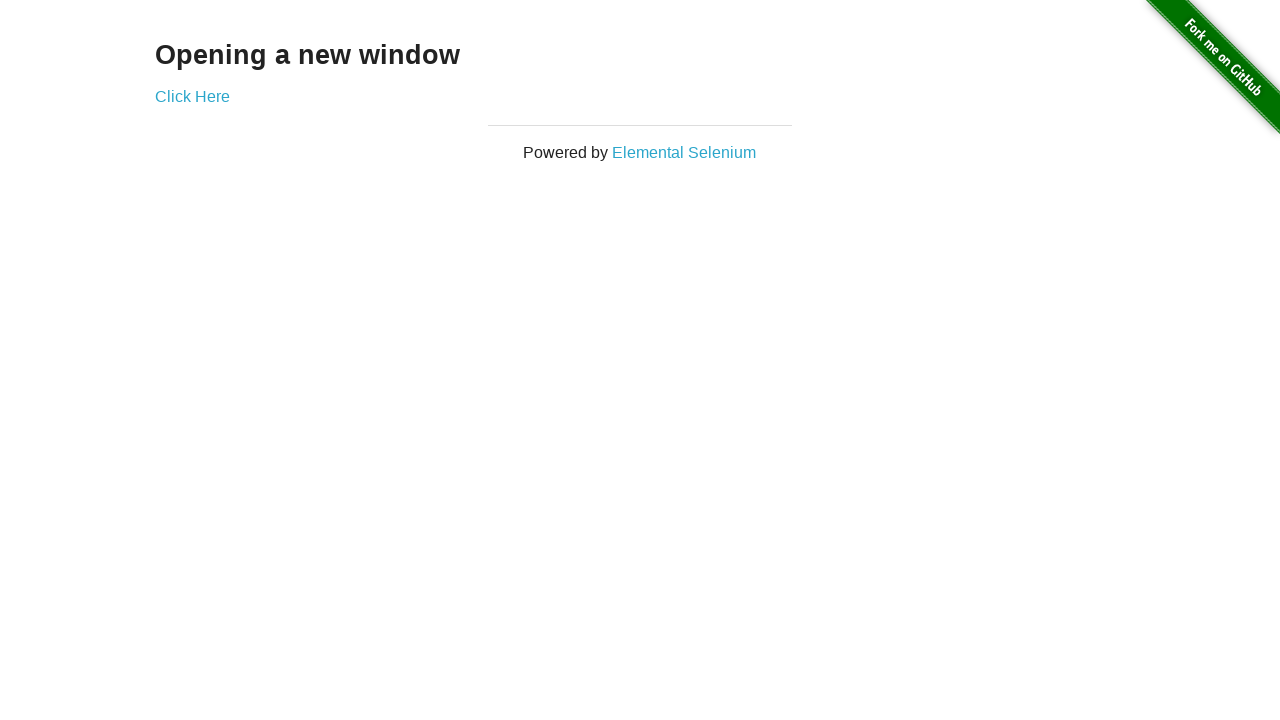